Tests the quick purchase flow on an e-commerce site by selecting a product, clicking quick buy, and verifying form validation

Starting URL: https://www.ue.ba/

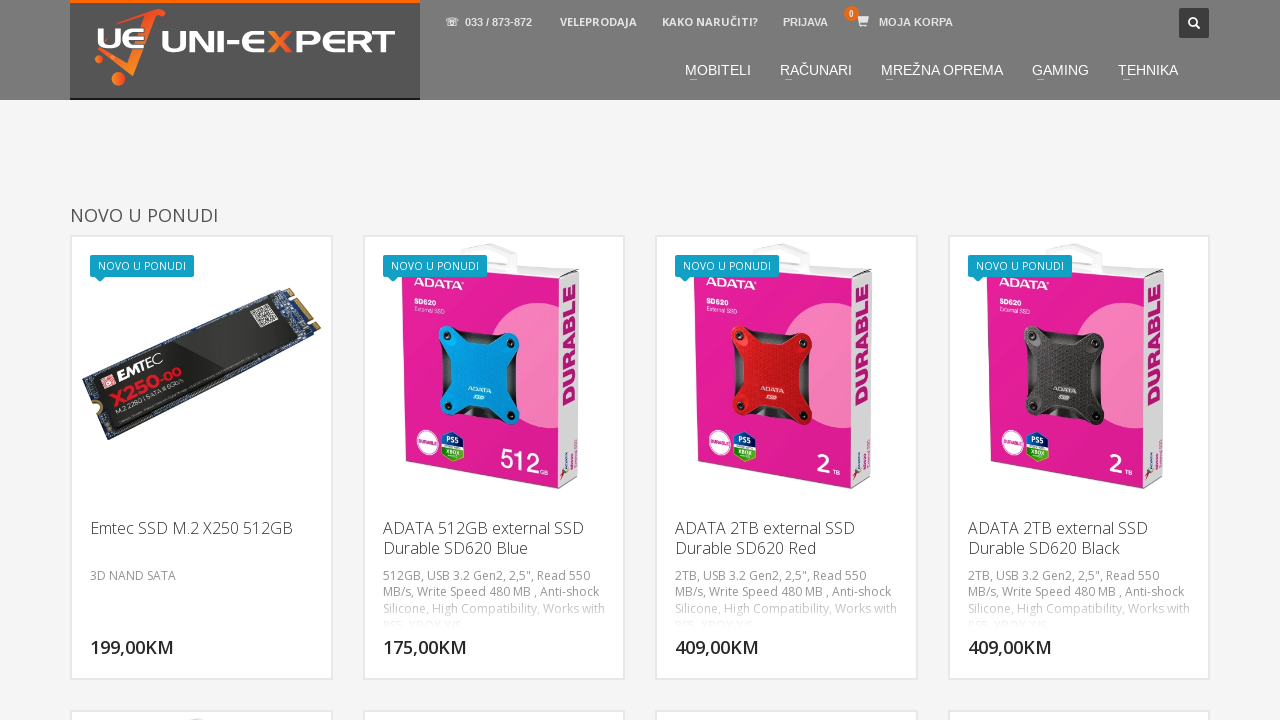

Scrolled down 1500px to view products
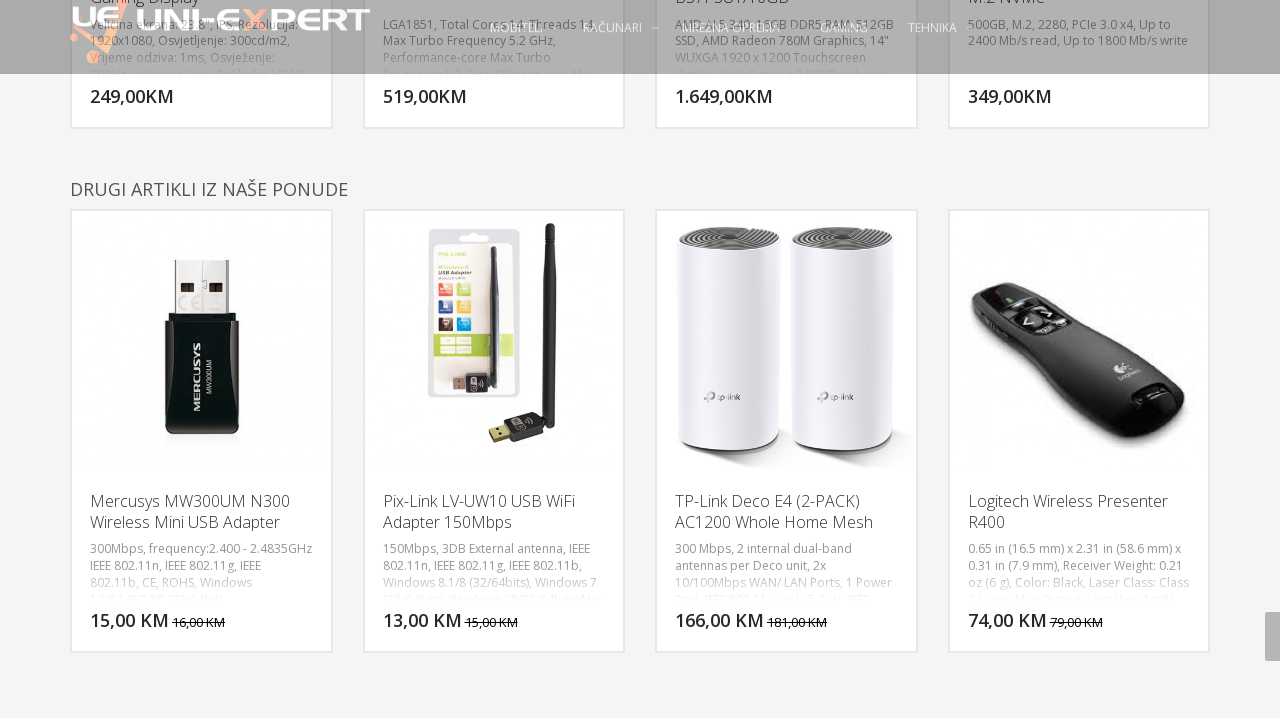

Waited 1000ms for products to load
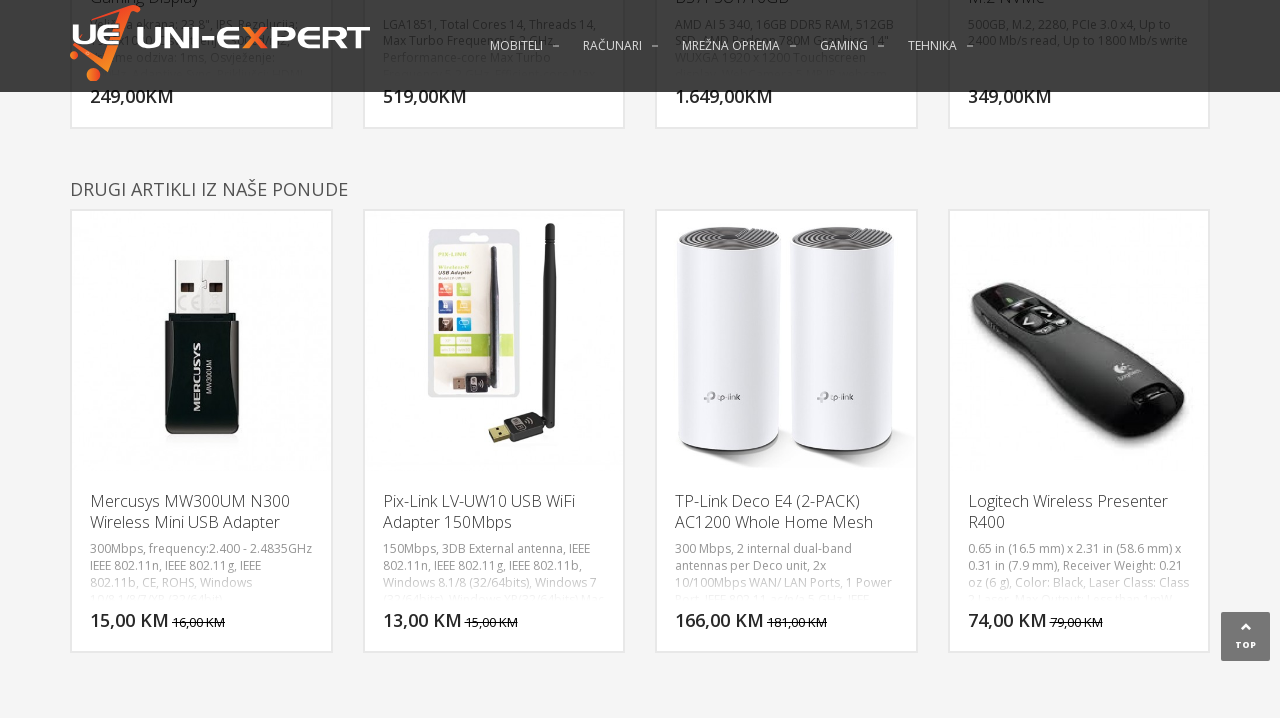

Clicked on first product in related section at (201, 431) on .related:nth-child(2) .product:nth-child(1)
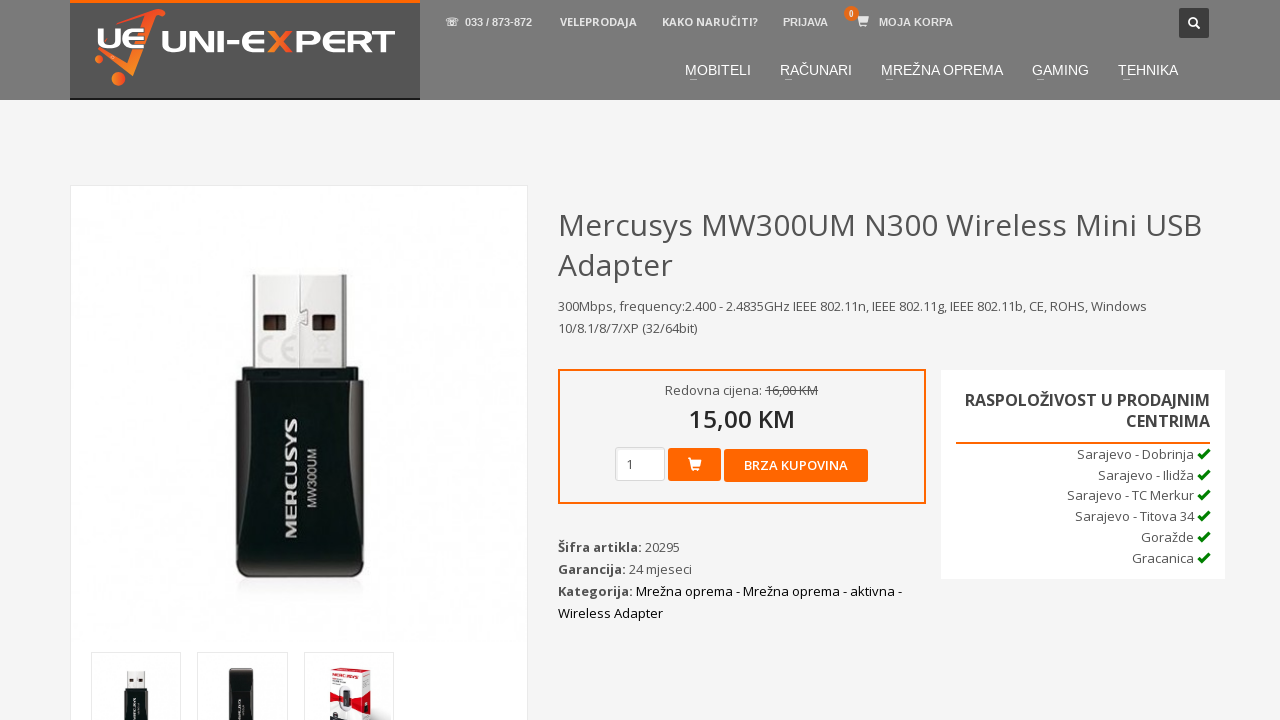

Waited 3000ms for product page to load
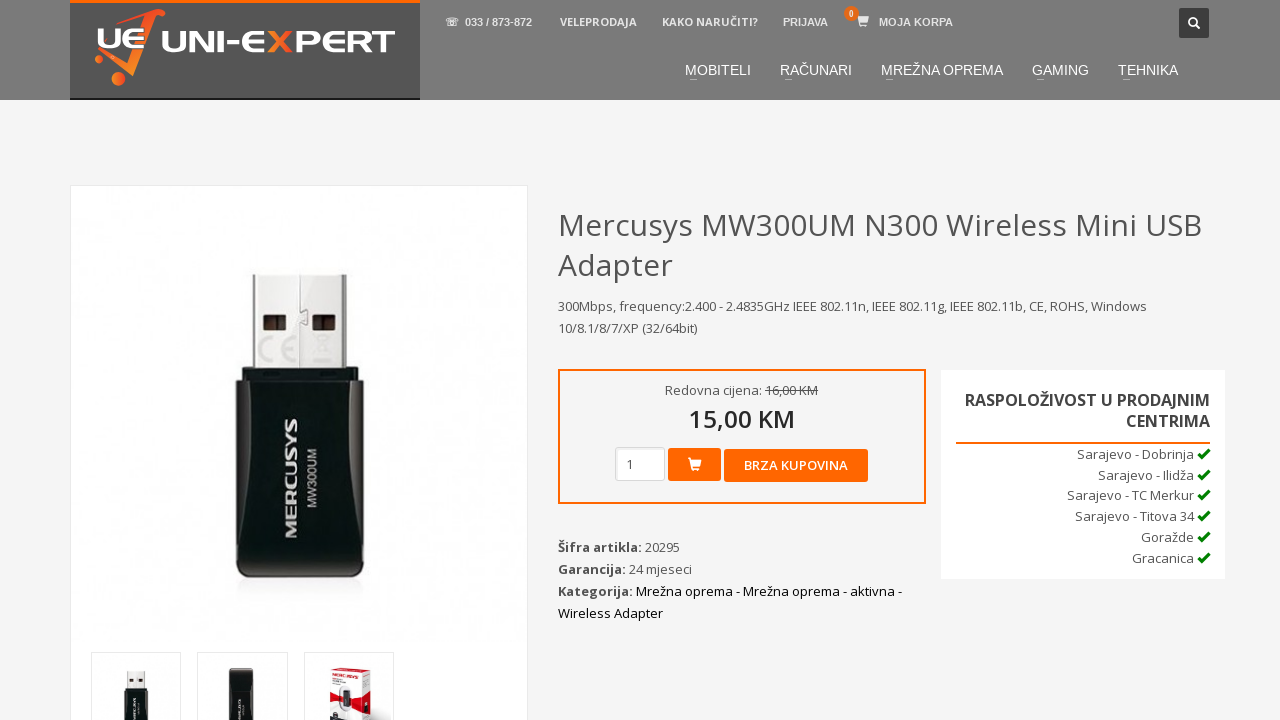

Clicked quick buy button at (796, 465) on .button:nth-child(2)
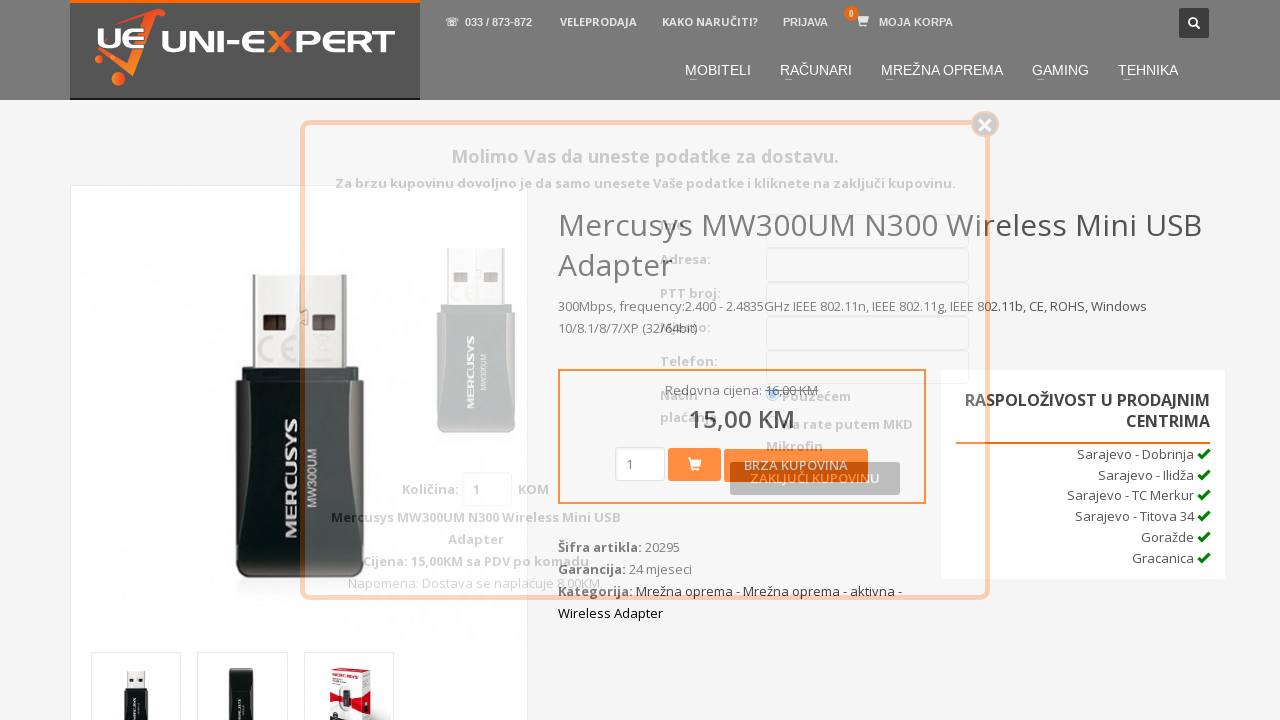

Waited 3000ms for quick buy form to load
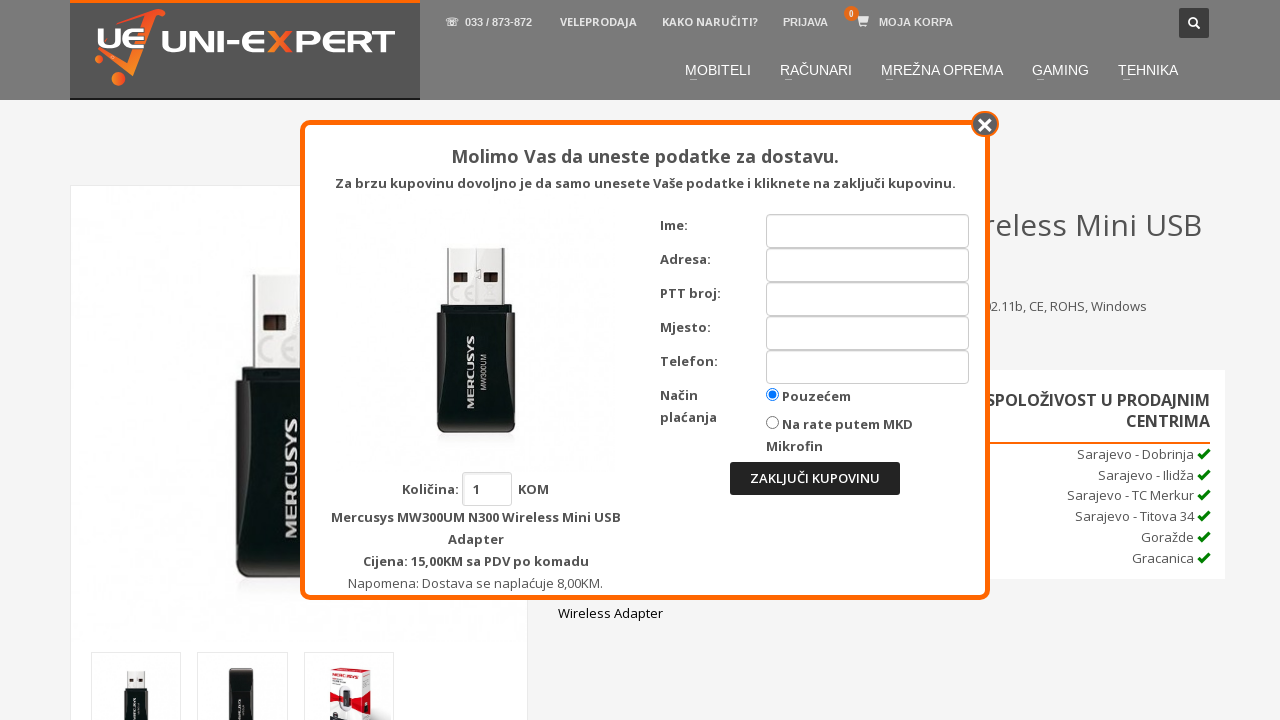

Clicked quick purchase confirmation button at (814, 478) on .col-sm-12 > .button
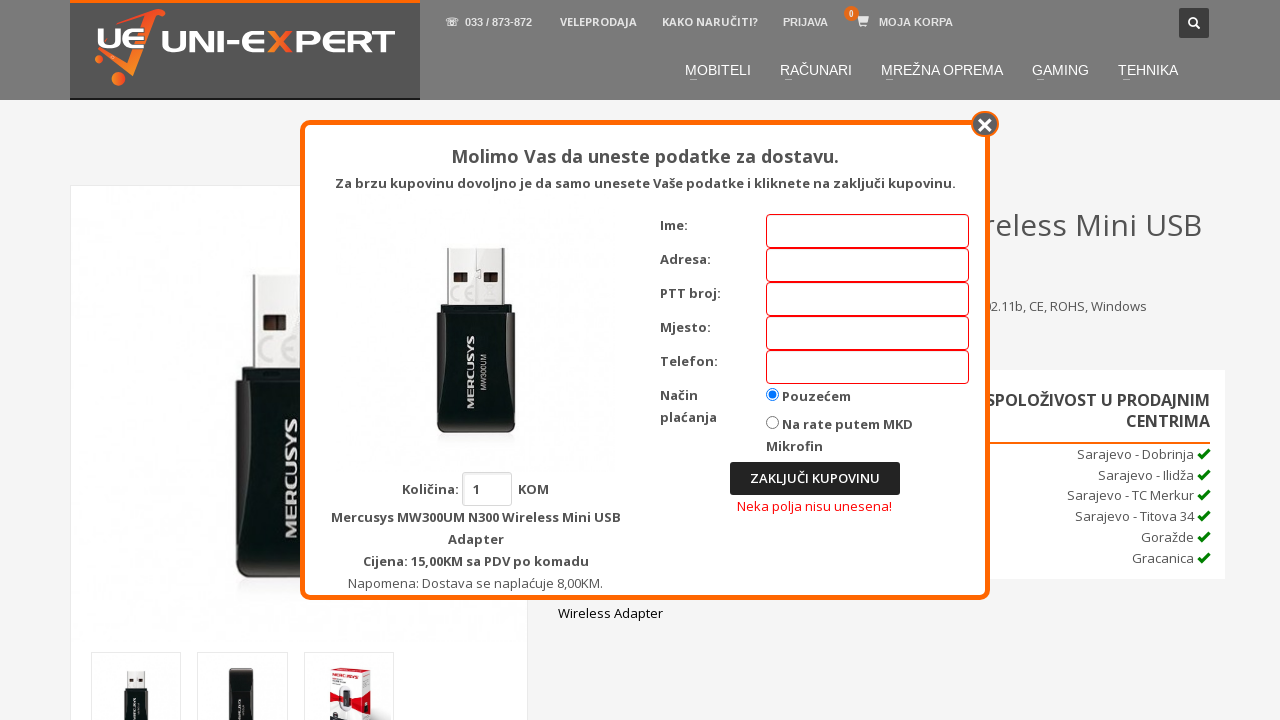

Retrieved validation message: 'Neka polja nisu unesena!'
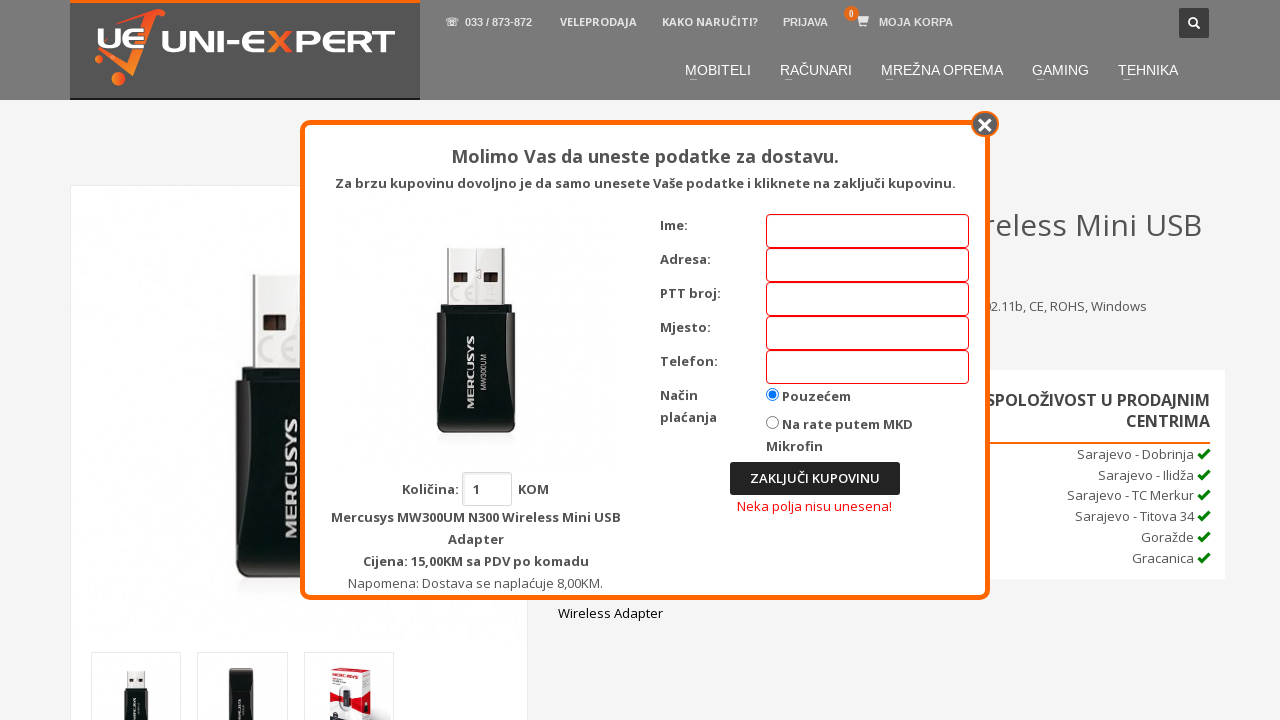

Validated that form validation message is correct
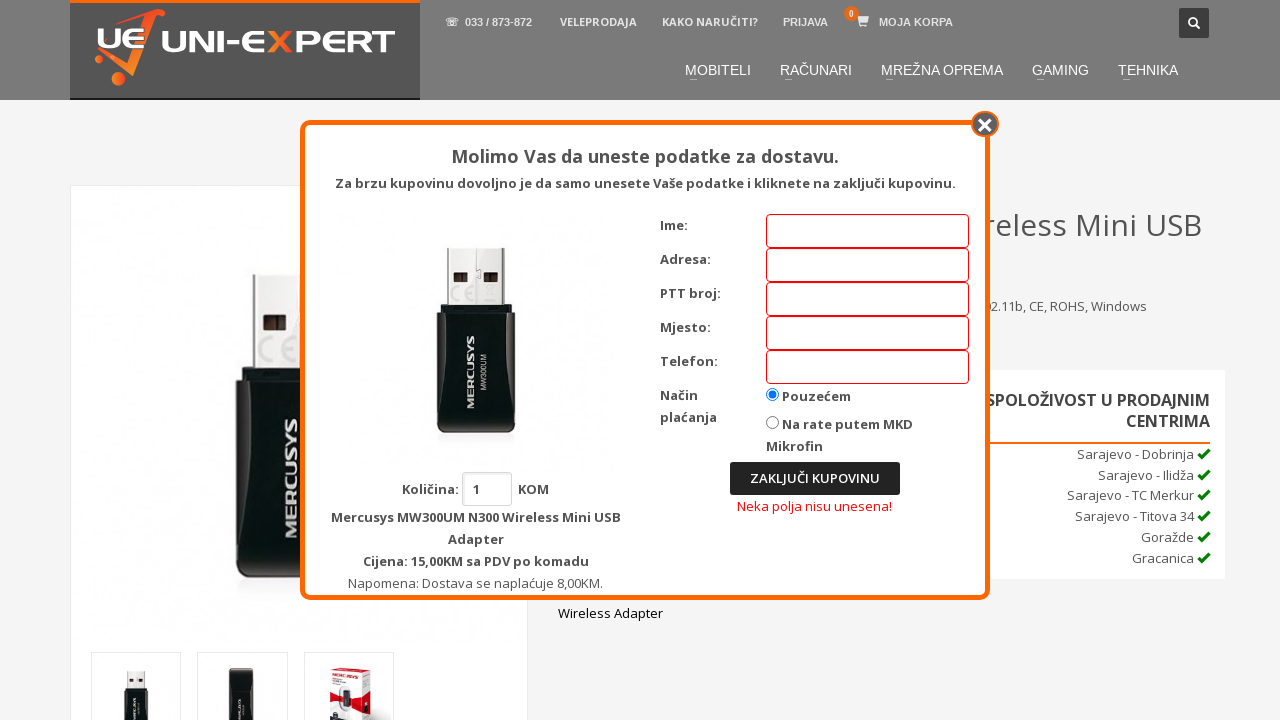

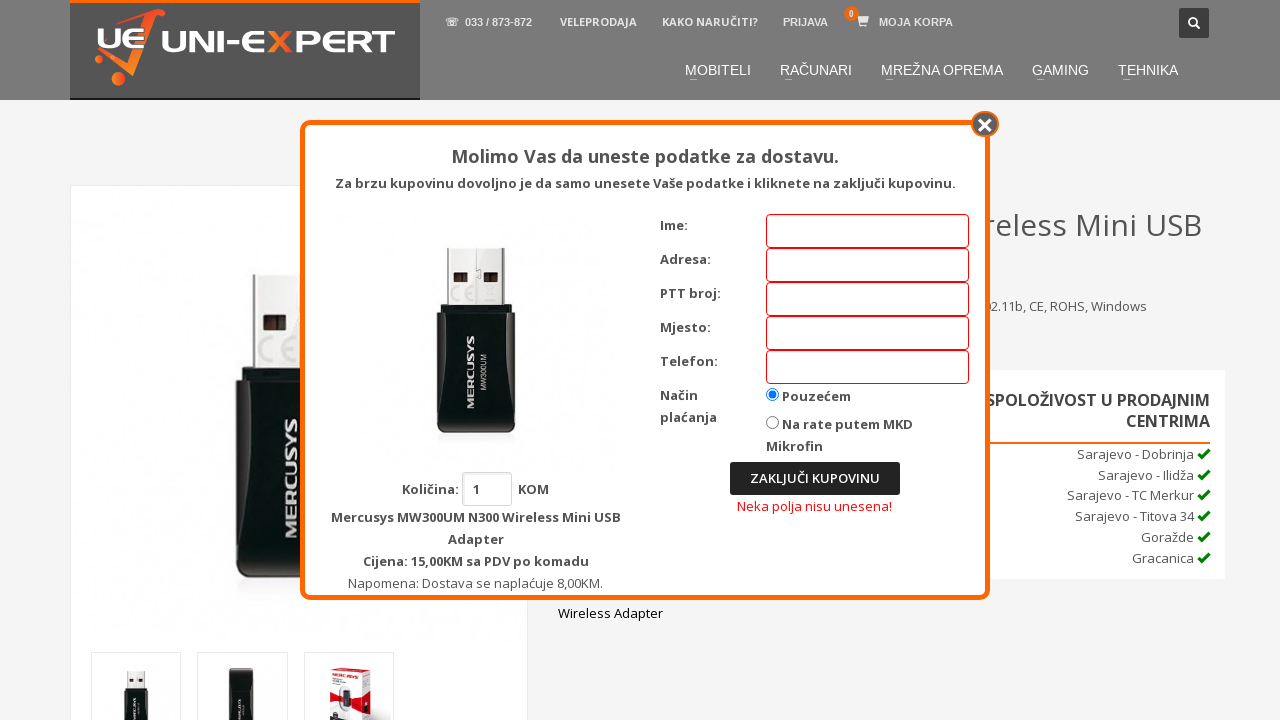